Tests a checkout form by filling in billing information (name, address, email), selecting country and state from dropdowns, and entering payment details (credit card name, number, expiration, CVV), then clicking the proceed button to submit the form.

Starting URL: https://getbootstrap.com/docs/4.0/examples/checkout/

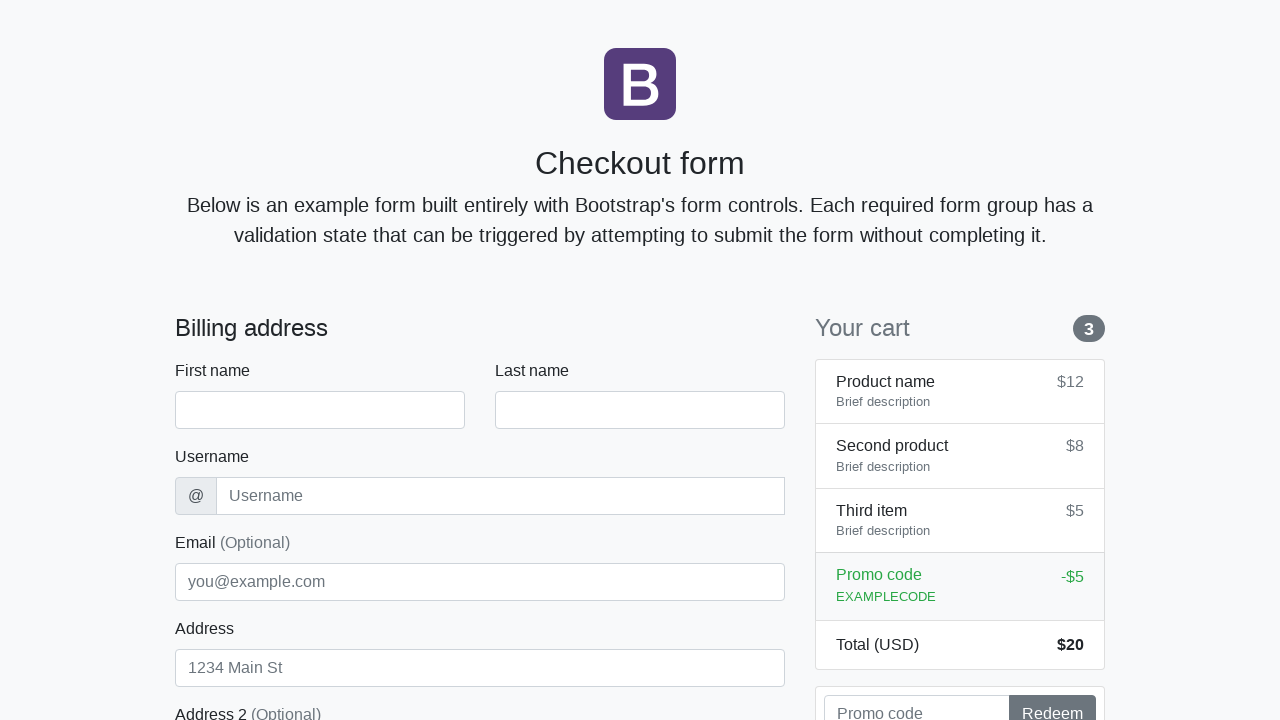

Waited for checkout form to load
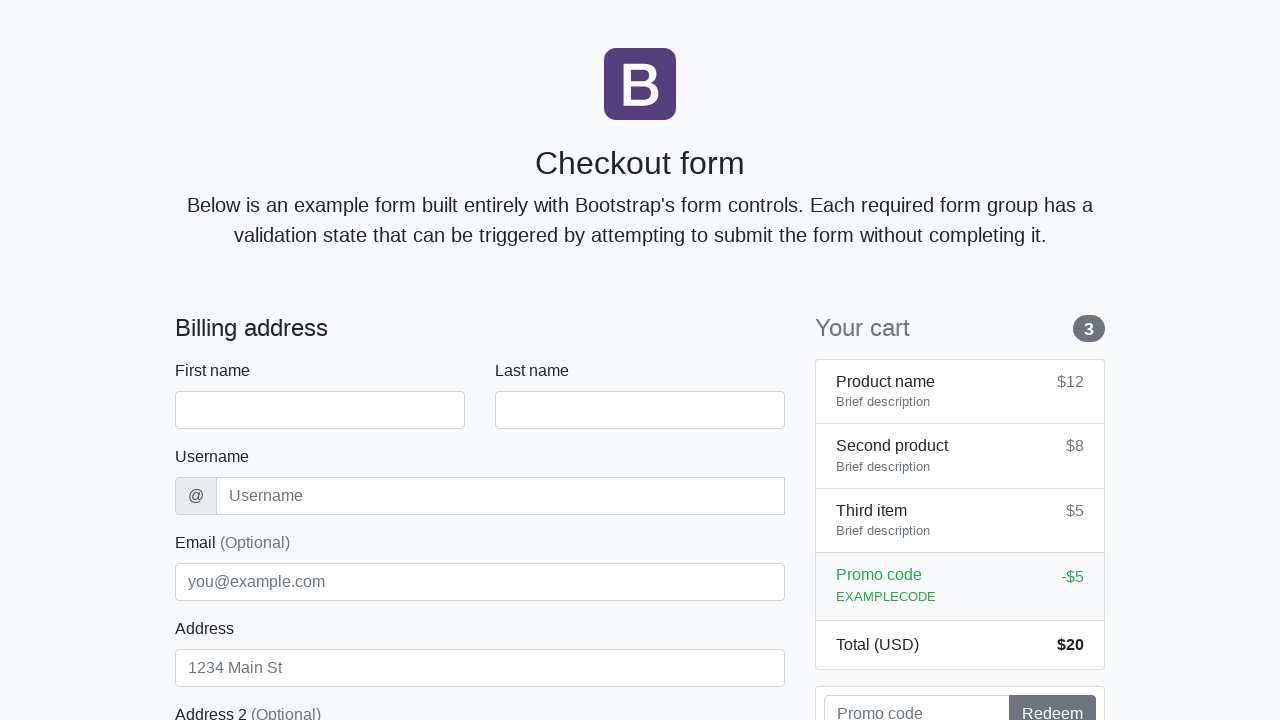

Filled first name with 'Anton' on #firstName
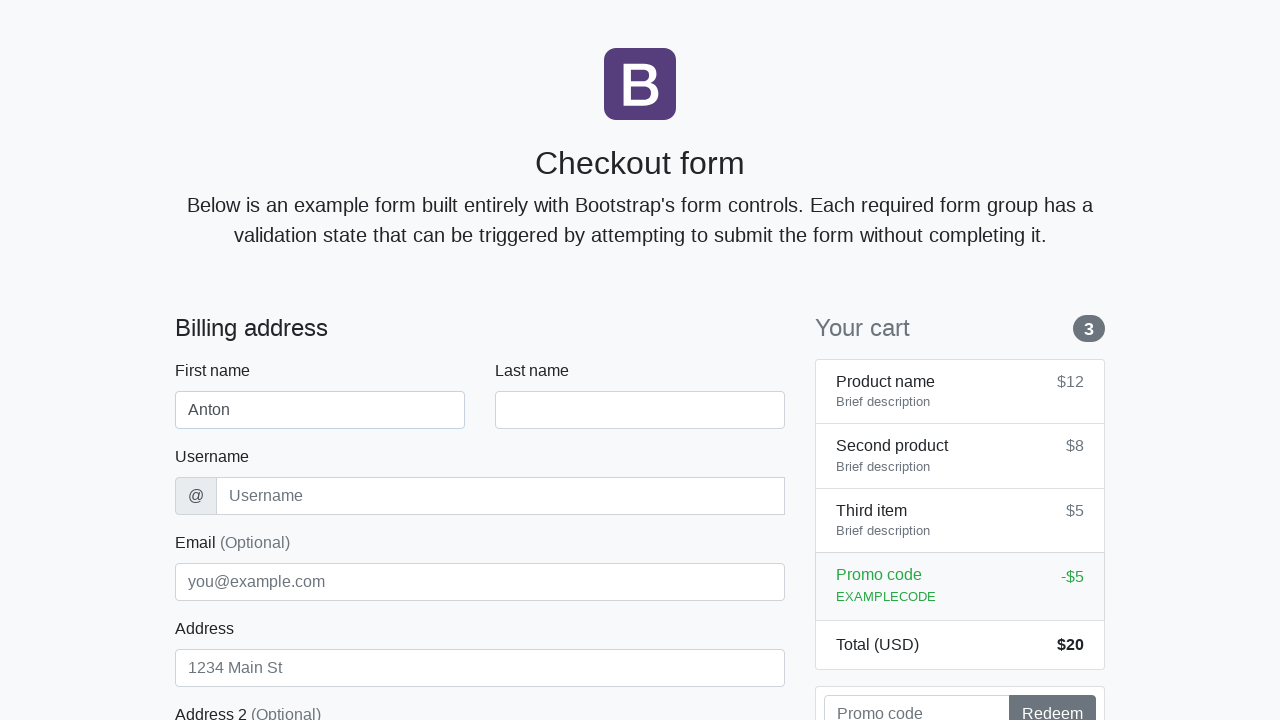

Filled last name with 'Angelov' on #lastName
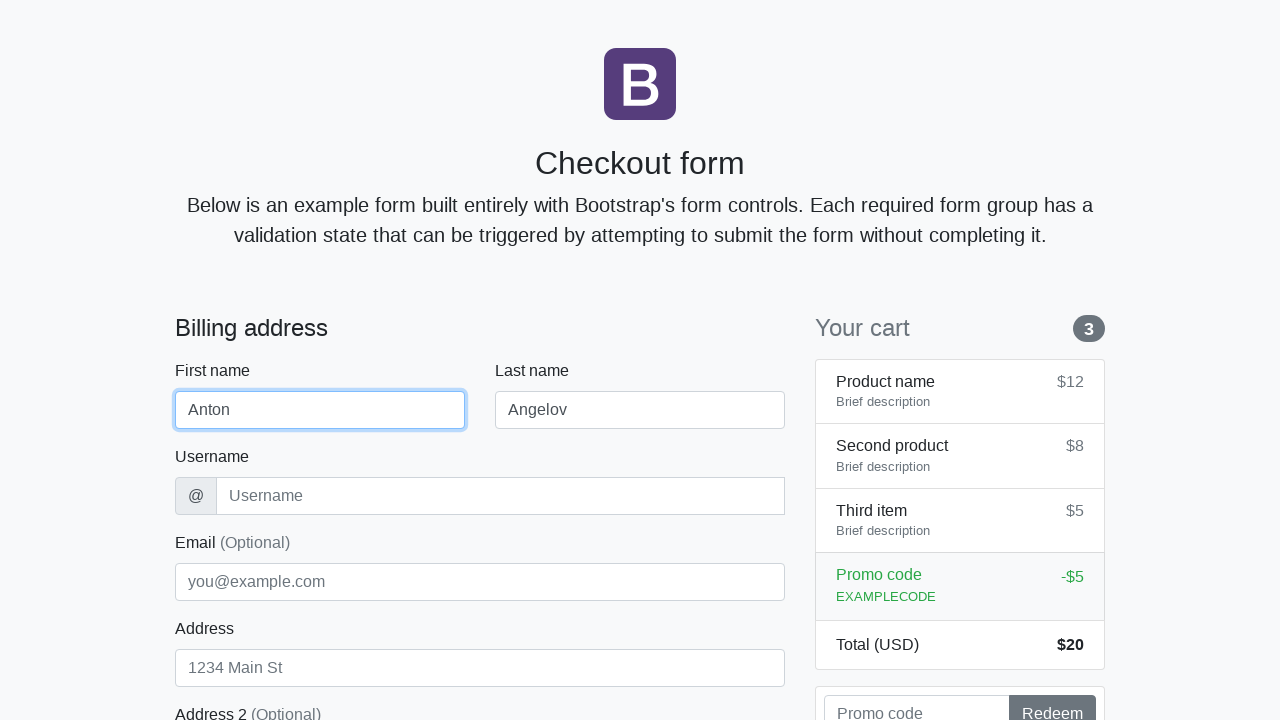

Filled username with 'angelovstanton' on #username
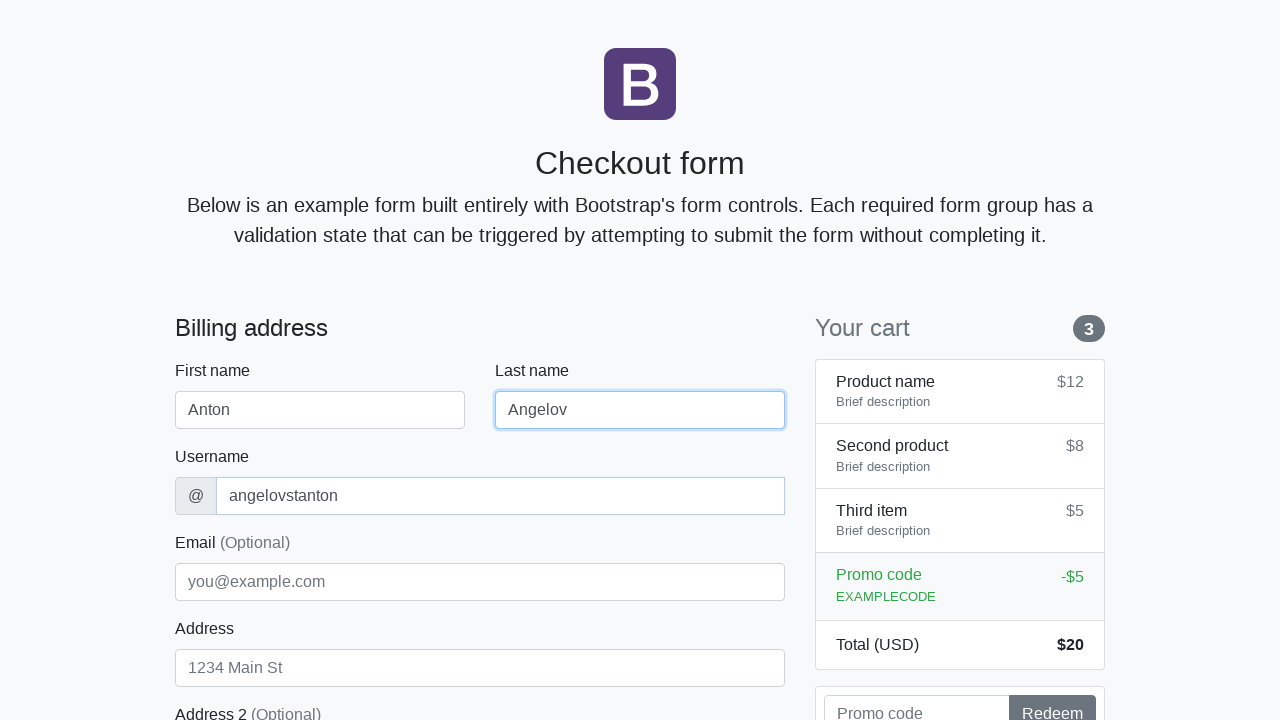

Filled address with 'Flower Street 76' on #address
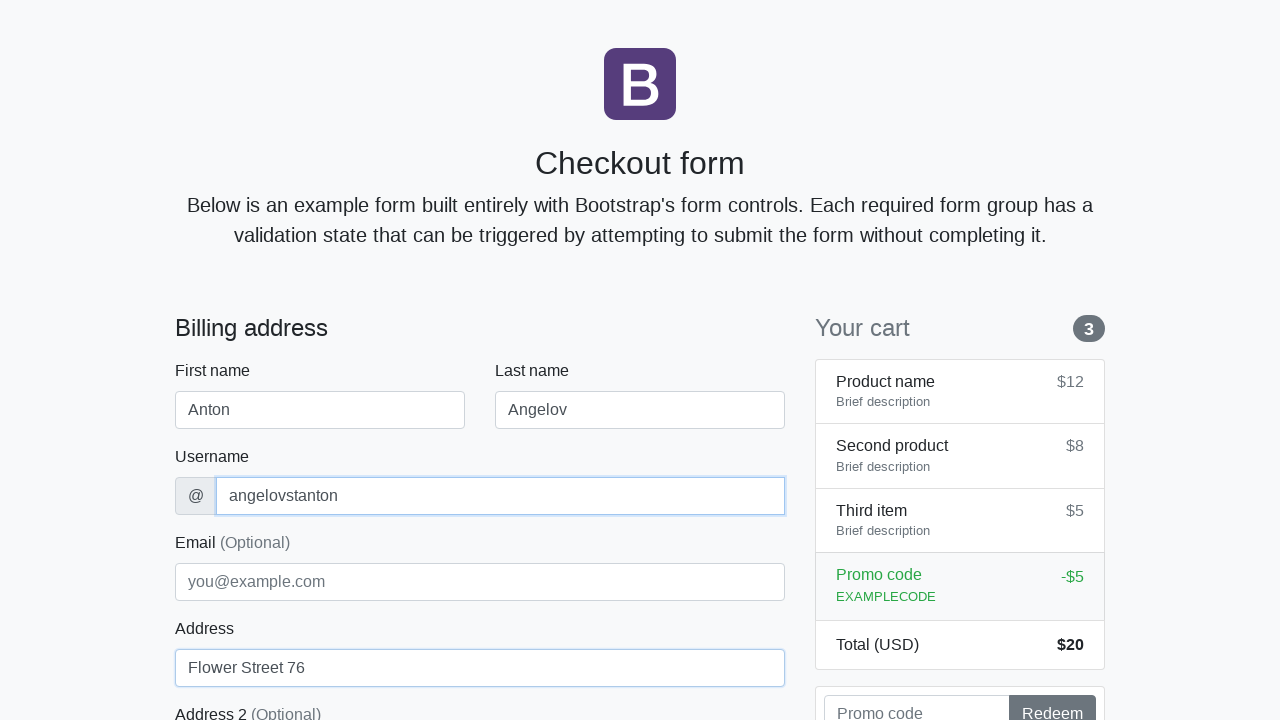

Filled email with 'george@lambdatest.com' on #email
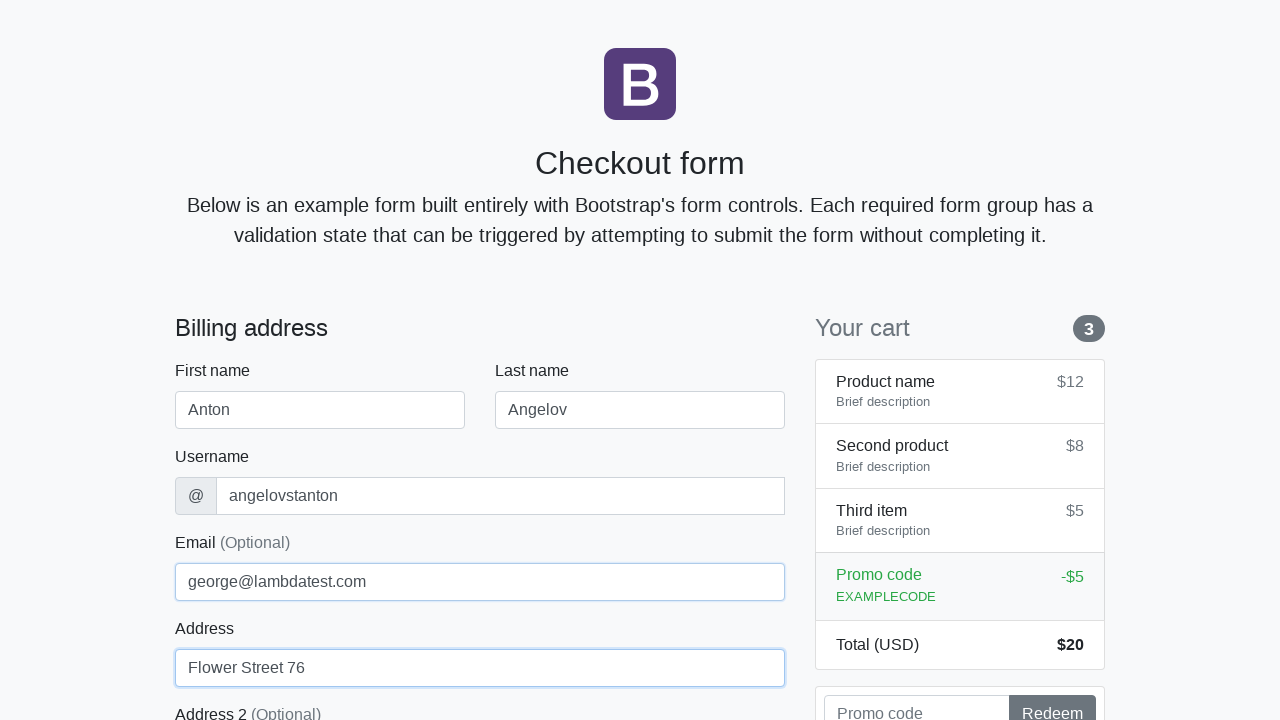

Selected 'United States' from country dropdown on #country
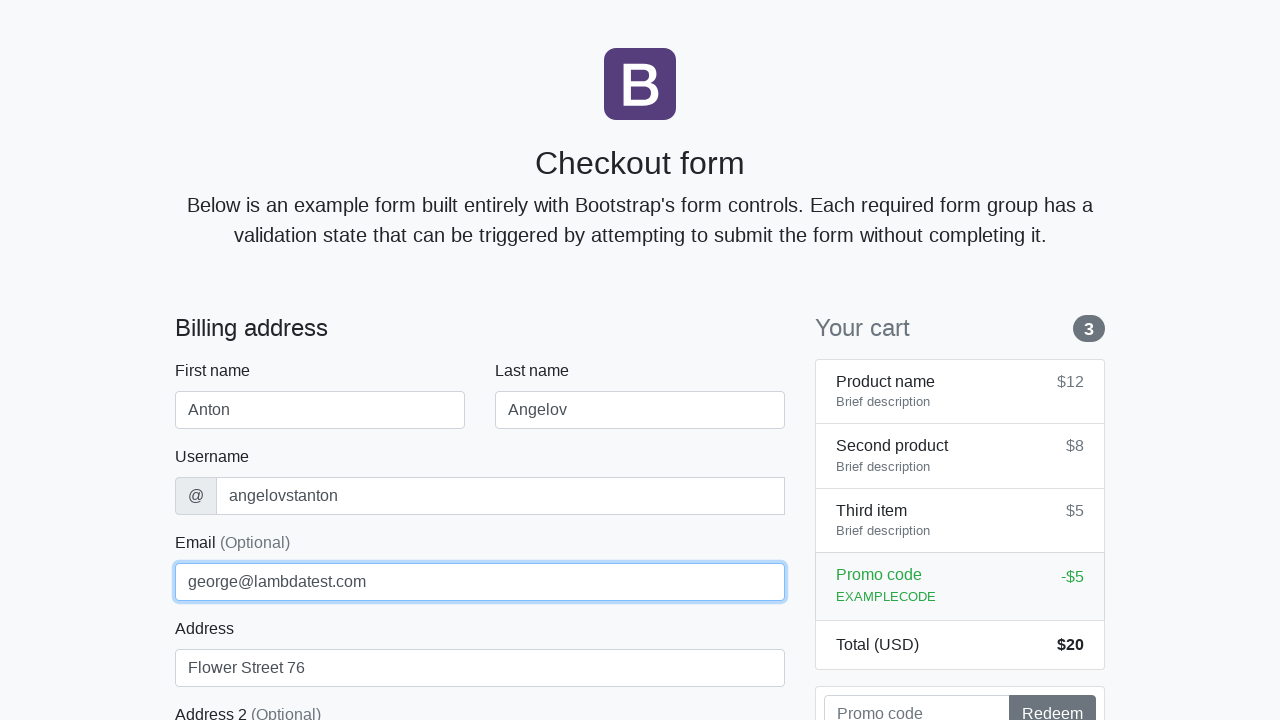

Selected 'California' from state dropdown on #state
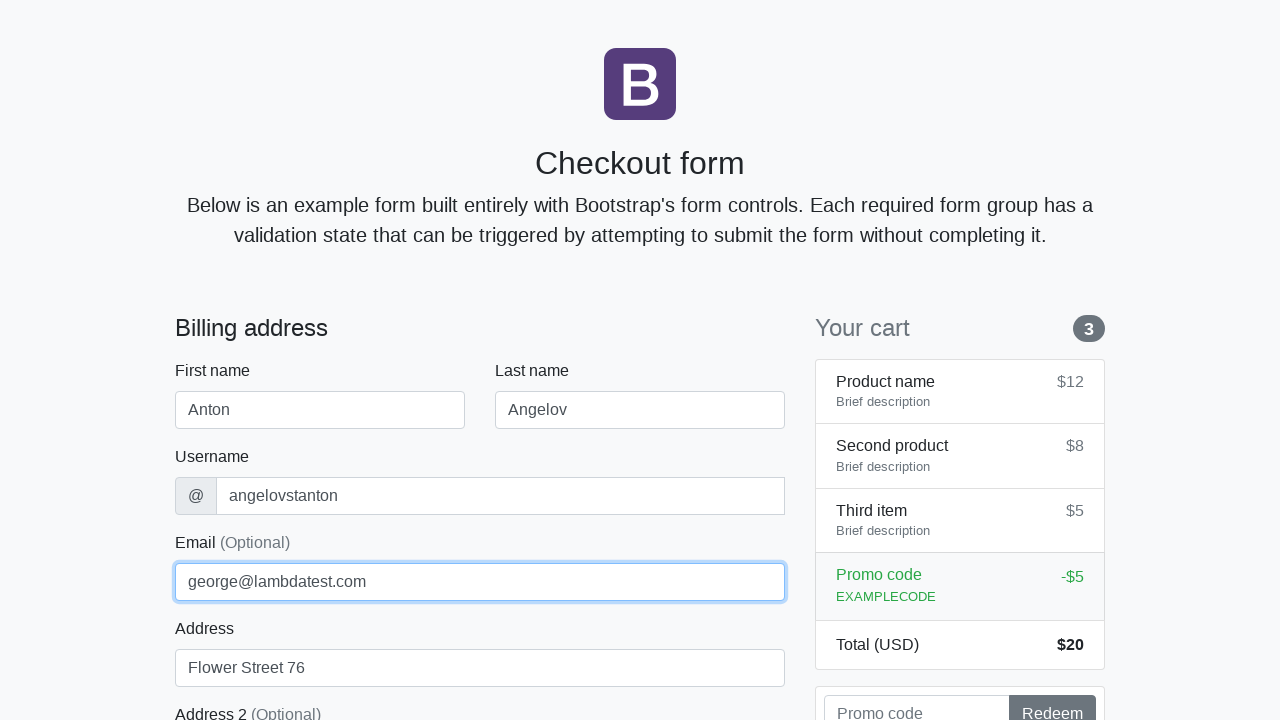

Filled zip code with '1000' on #zip
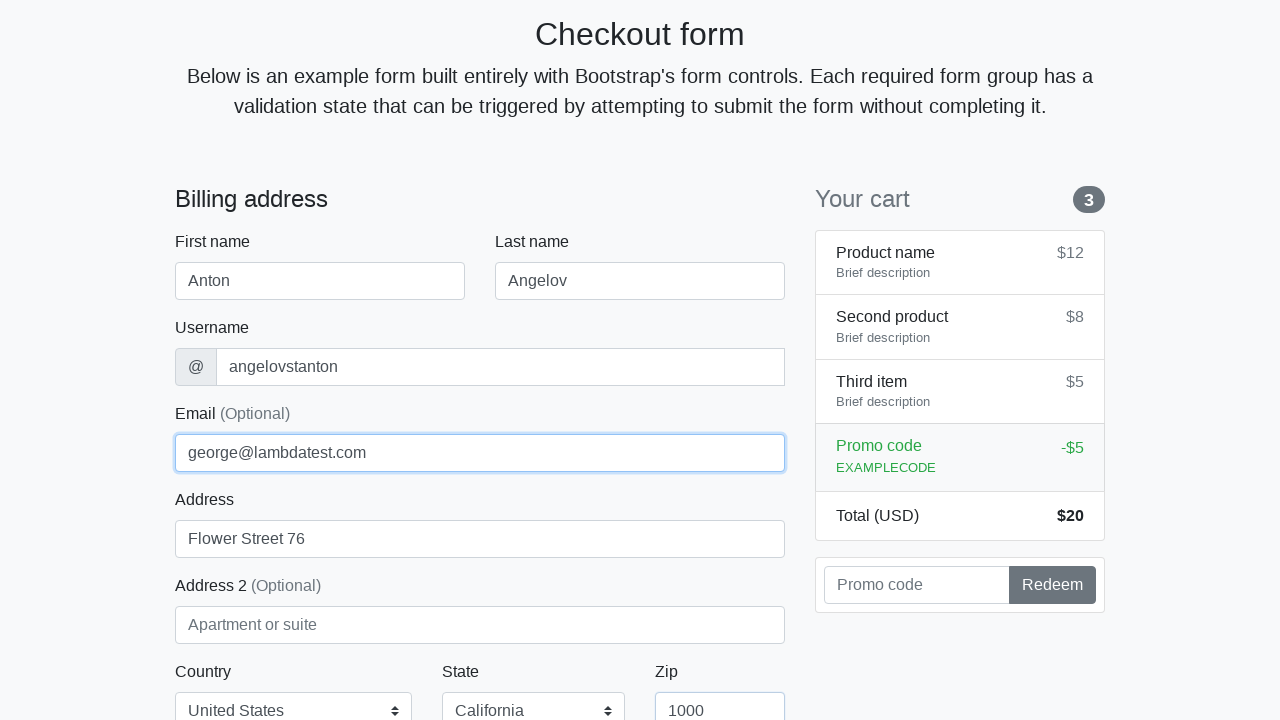

Filled credit card name with 'Anton Angelov' on #cc-name
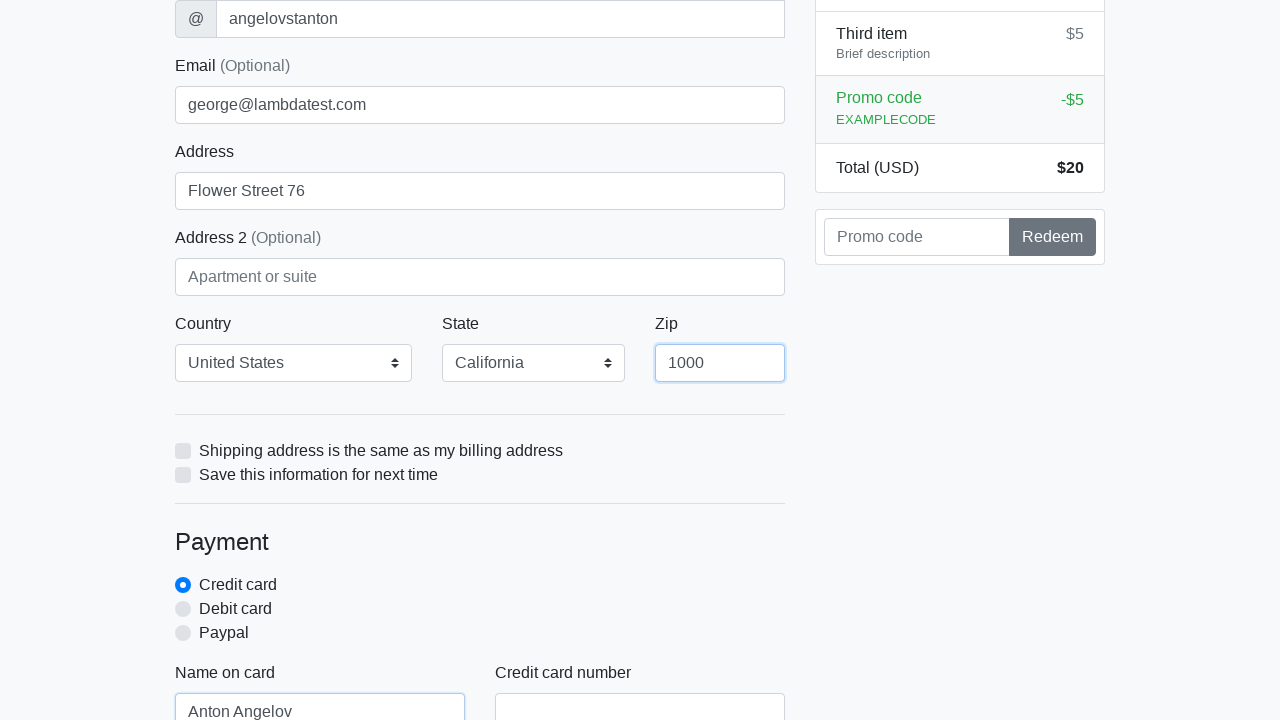

Filled credit card number with '5610591081018250' on #cc-number
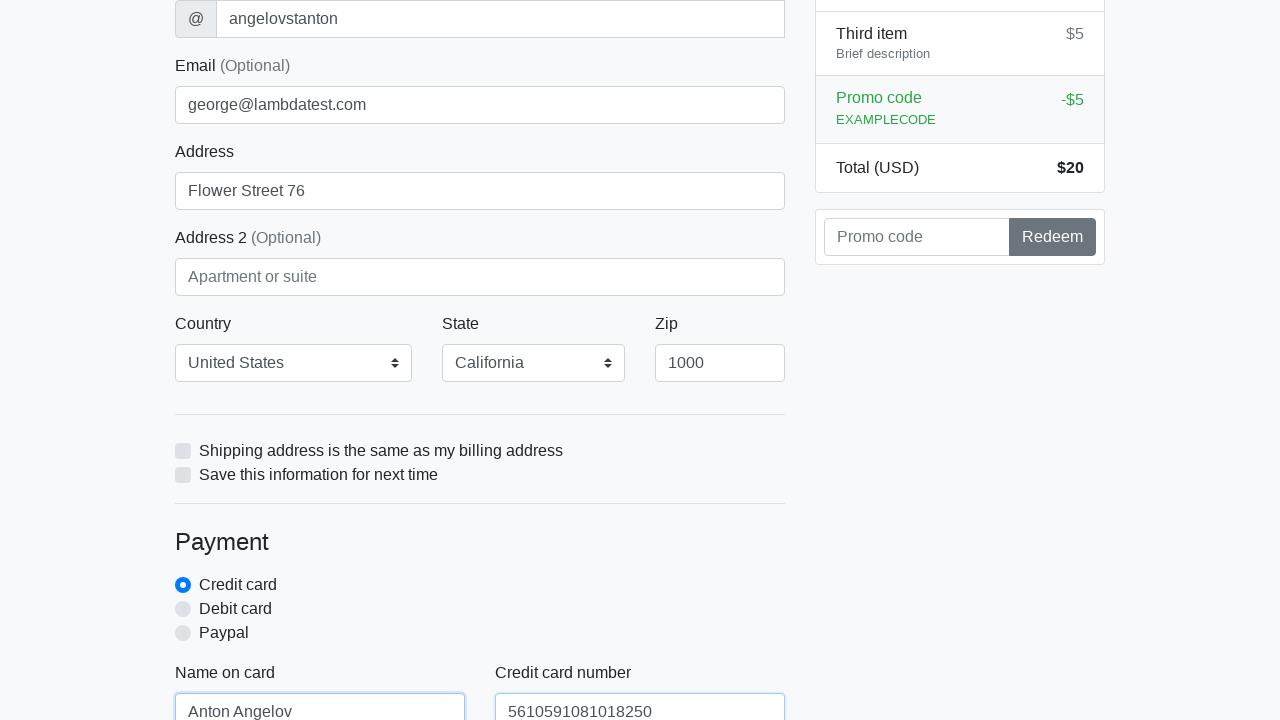

Filled credit card expiration with '20/10/2020' on #cc-expiration
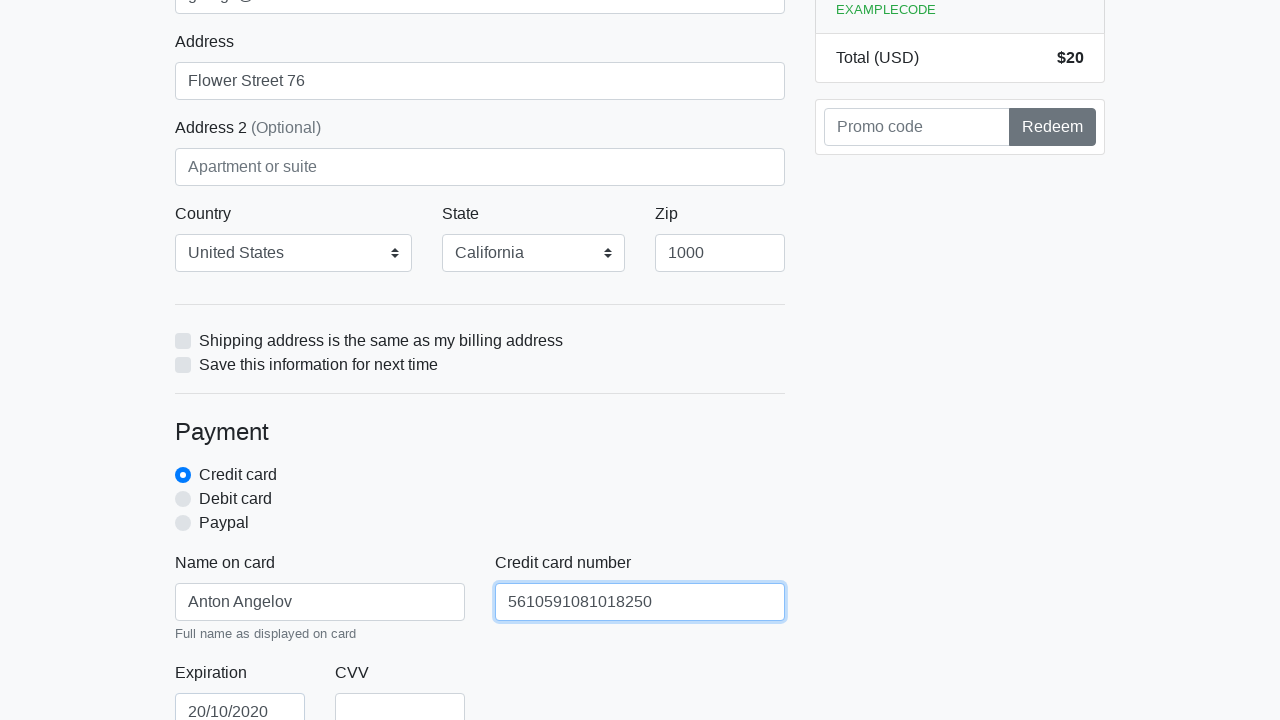

Filled credit card CVV with '888' on #cc-cvv
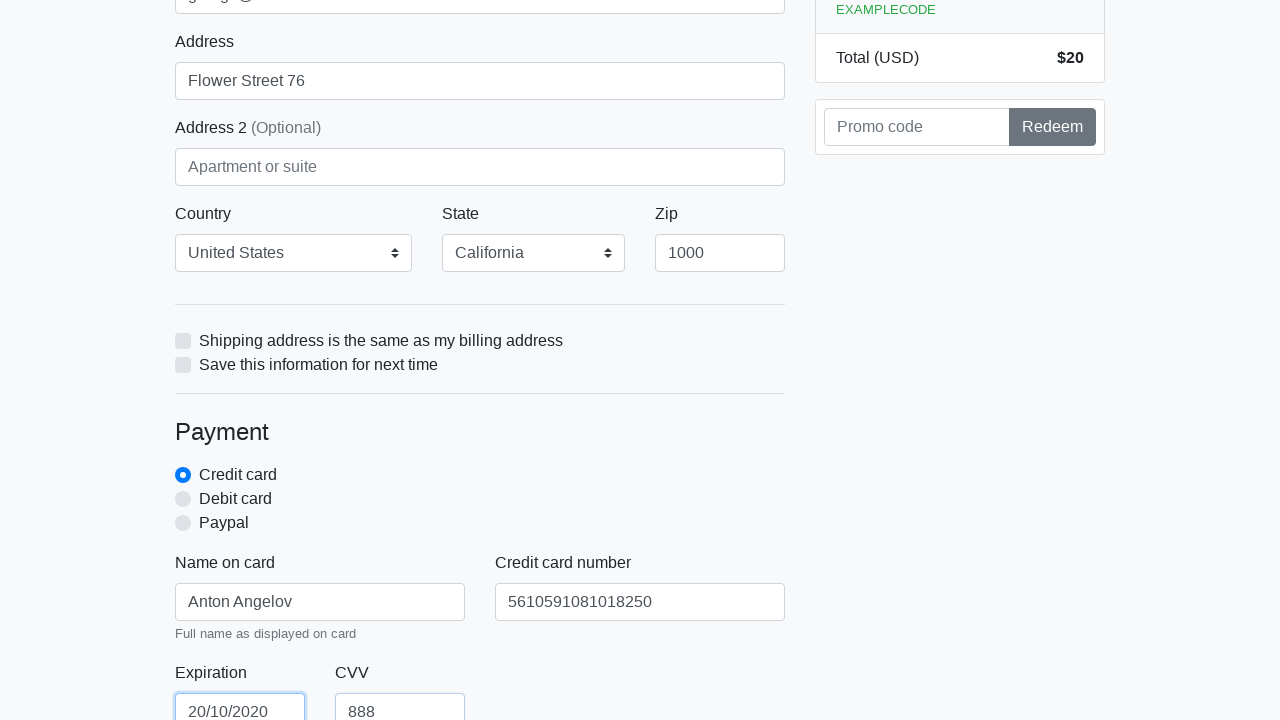

Clicked proceed button to submit checkout form at (480, 500) on xpath=/html/body/div/div[2]/div[2]/form/button
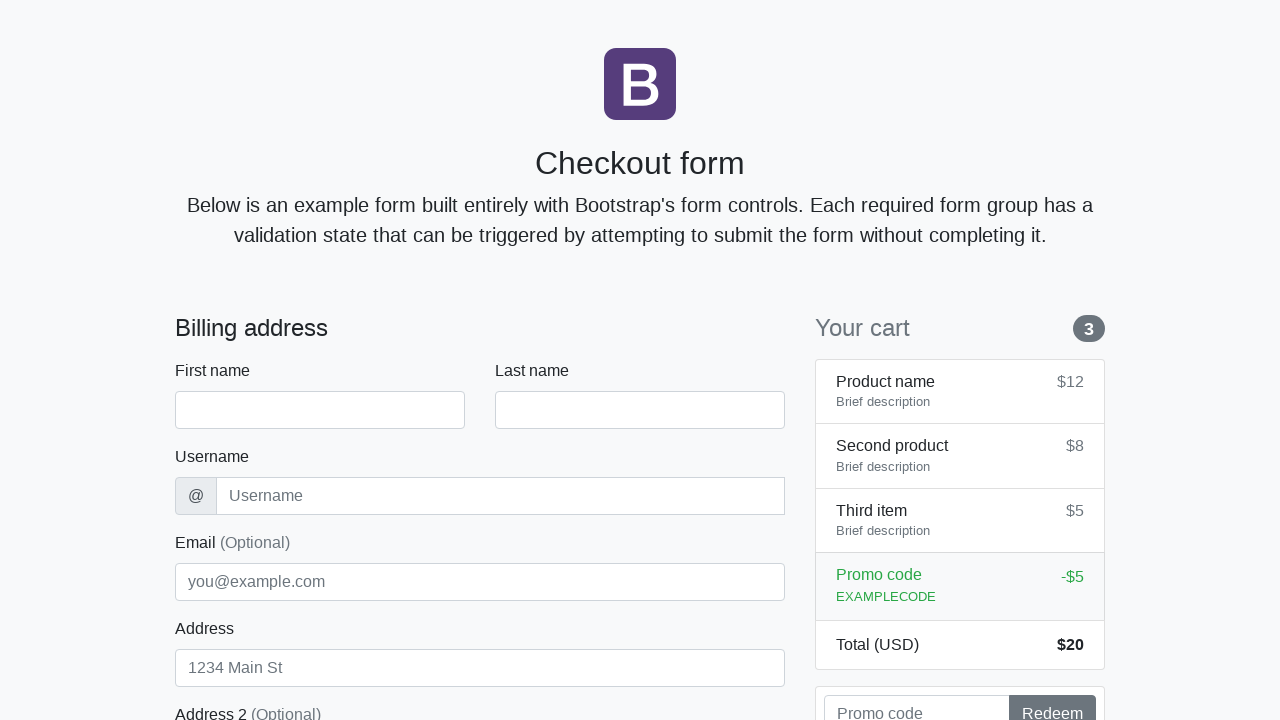

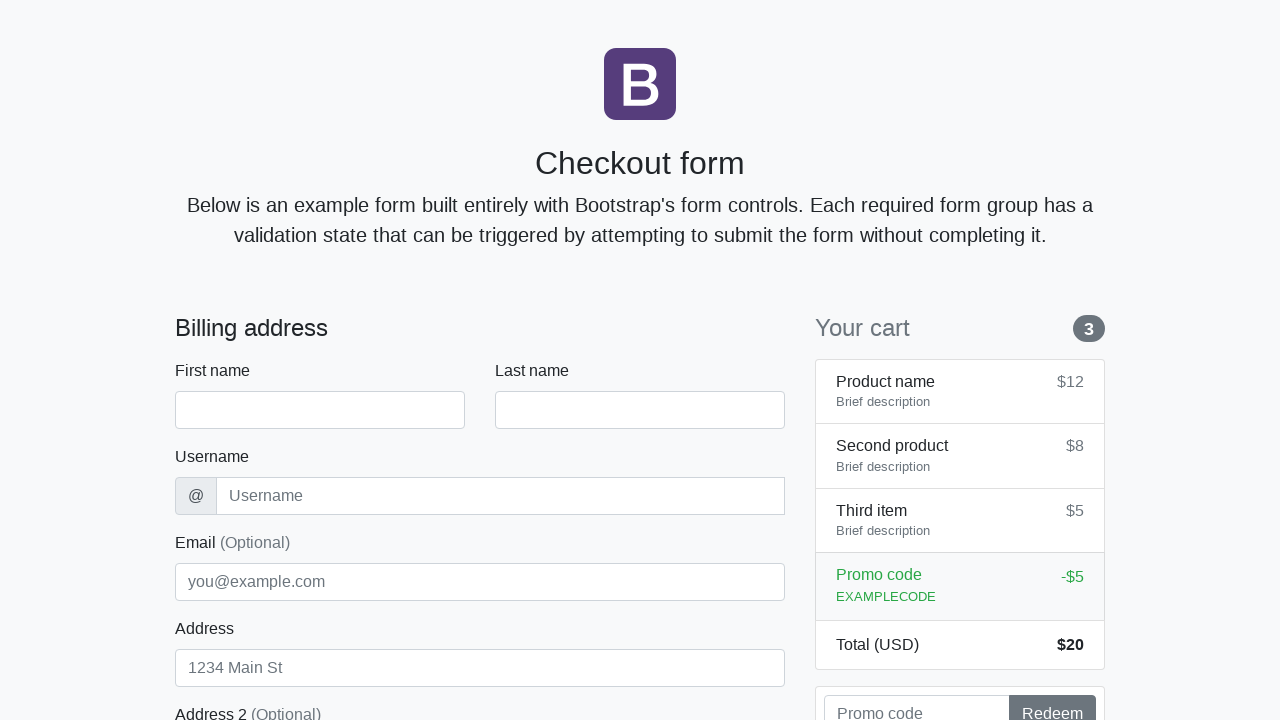